Tests checkbox interaction by selecting all checkboxes on the SelectorHub XPath practice page that have IDs containing 'ohrmList_chkSelectRecord'

Starting URL: http://www.selectorshub.com/xpath-practice-page/

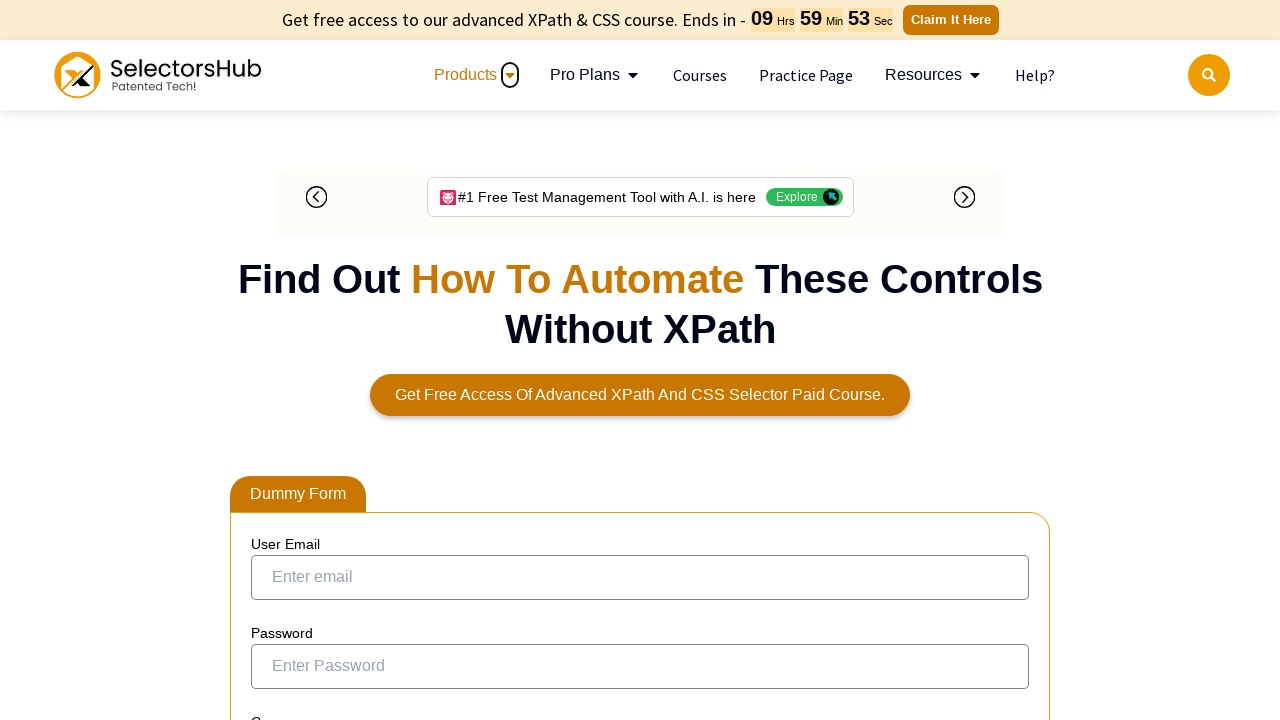

Waited for checkboxes with IDs containing 'ohrmList_chkSelectRecord' to load
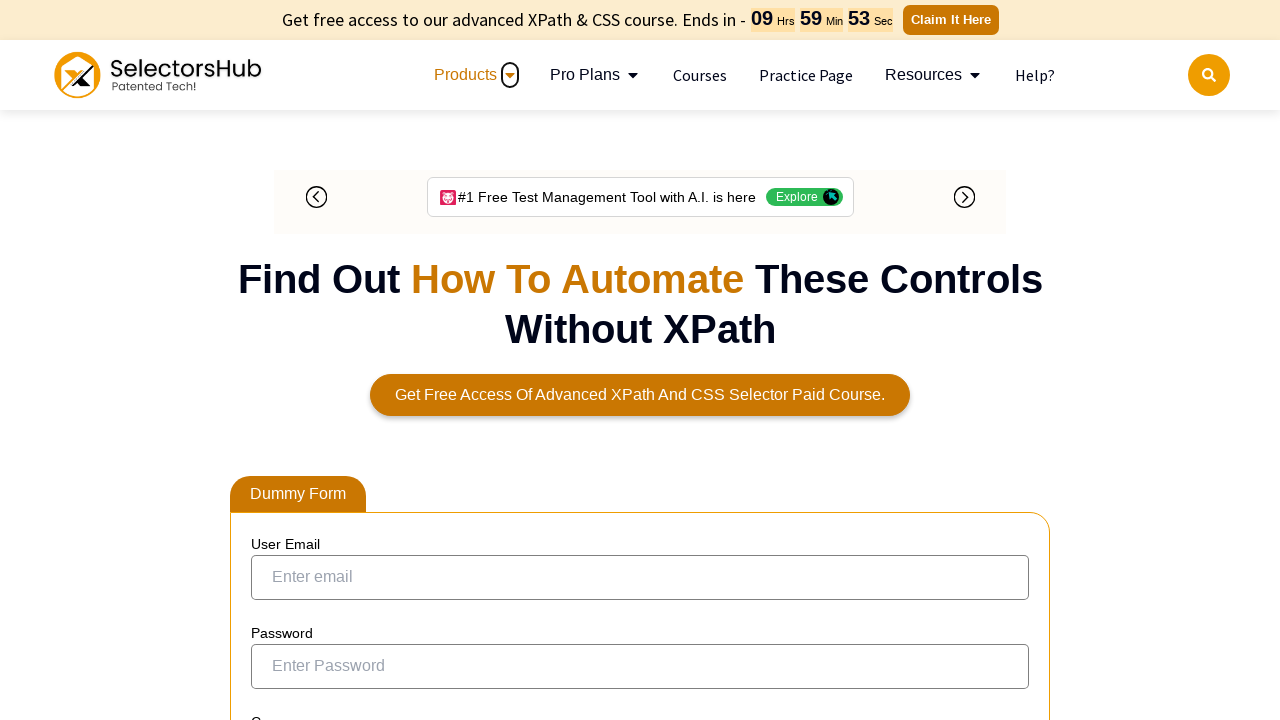

Located all checkboxes matching the pattern 'ohrmList_chkSelectRecord'
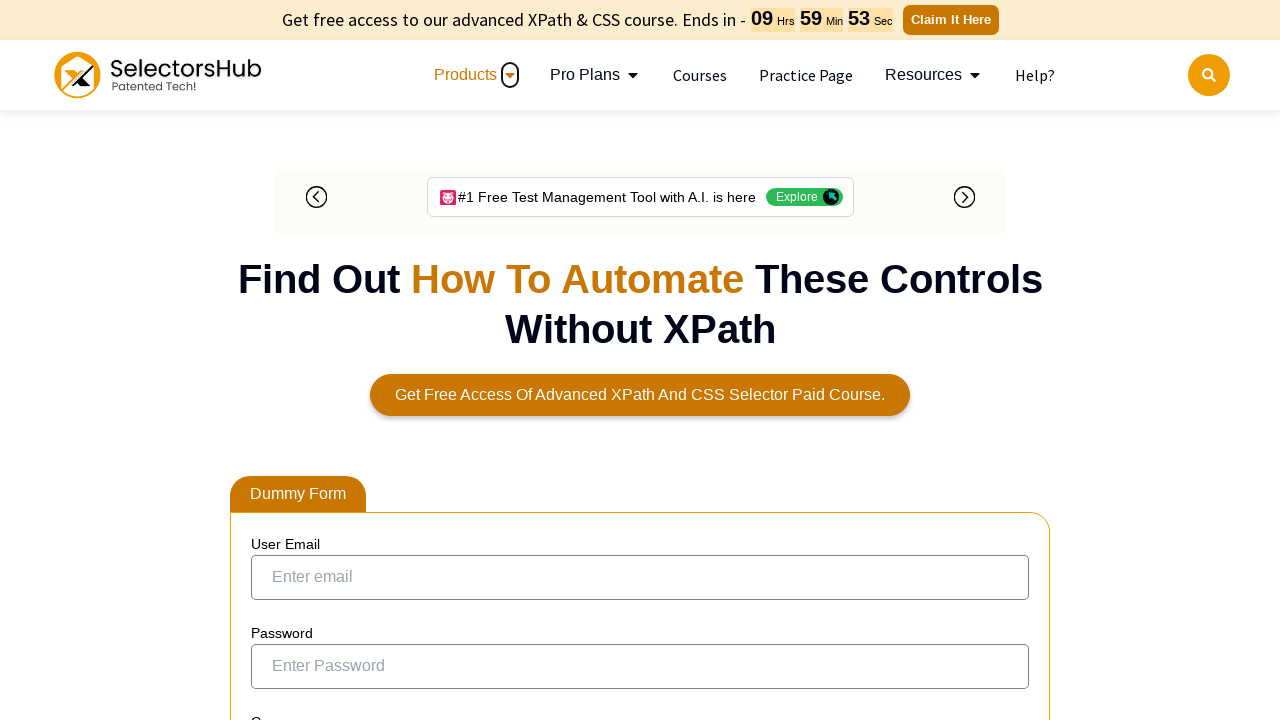

Found 6 checkboxes to select
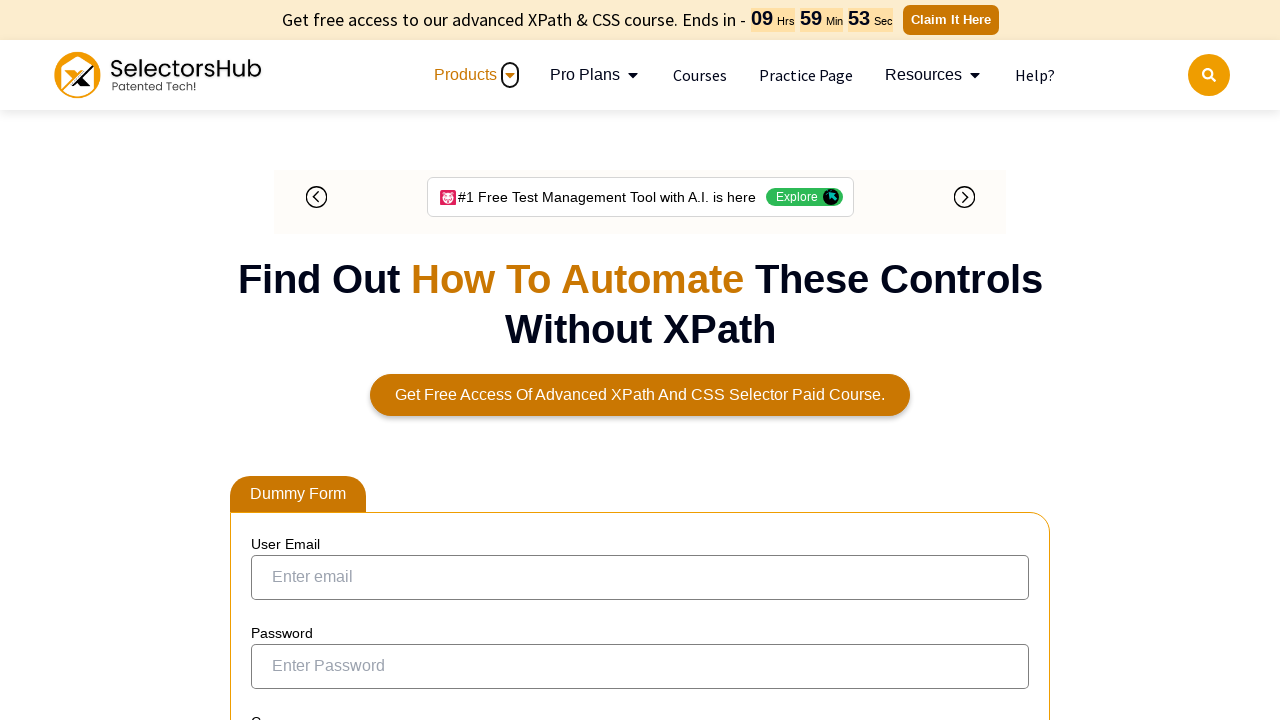

Clicked checkbox 1 of 6 at (274, 353) on input[id*='ohrmList_chkSelectRecord'] >> nth=0
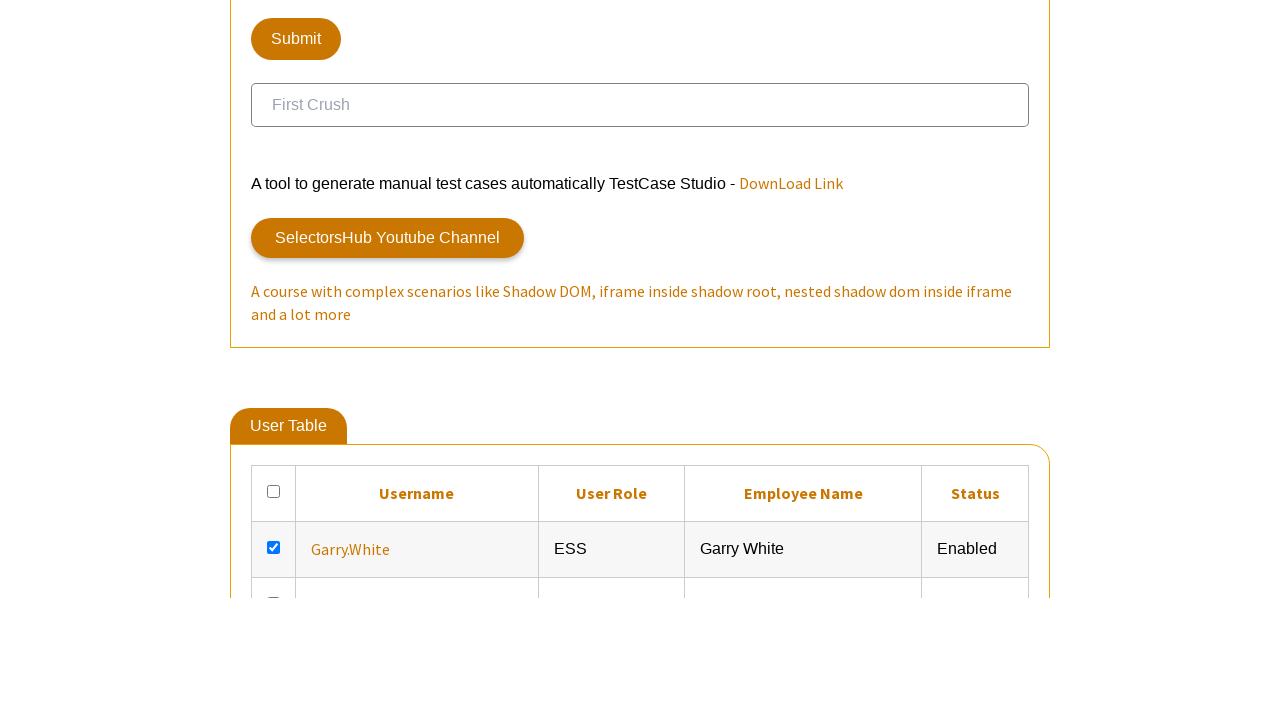

Clicked checkbox 2 of 6 at (274, 360) on input[id*='ohrmList_chkSelectRecord'] >> nth=1
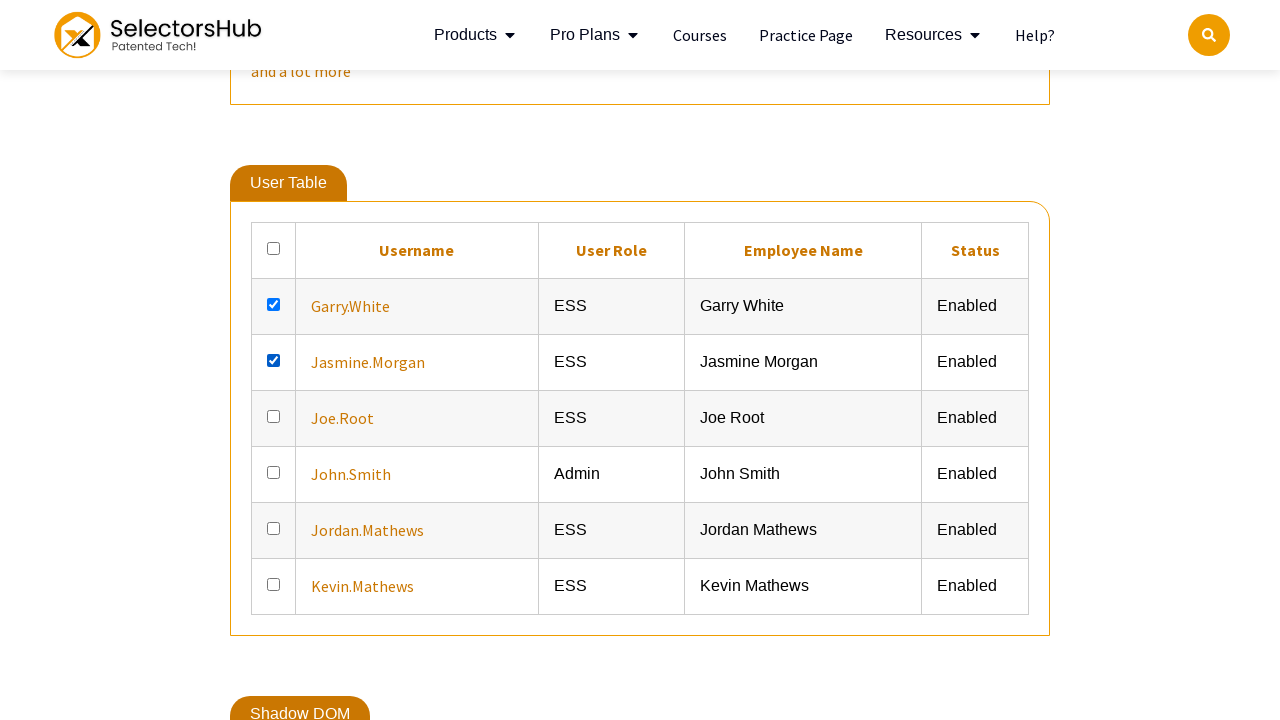

Clicked checkbox 3 of 6 at (274, 416) on input[id*='ohrmList_chkSelectRecord'] >> nth=2
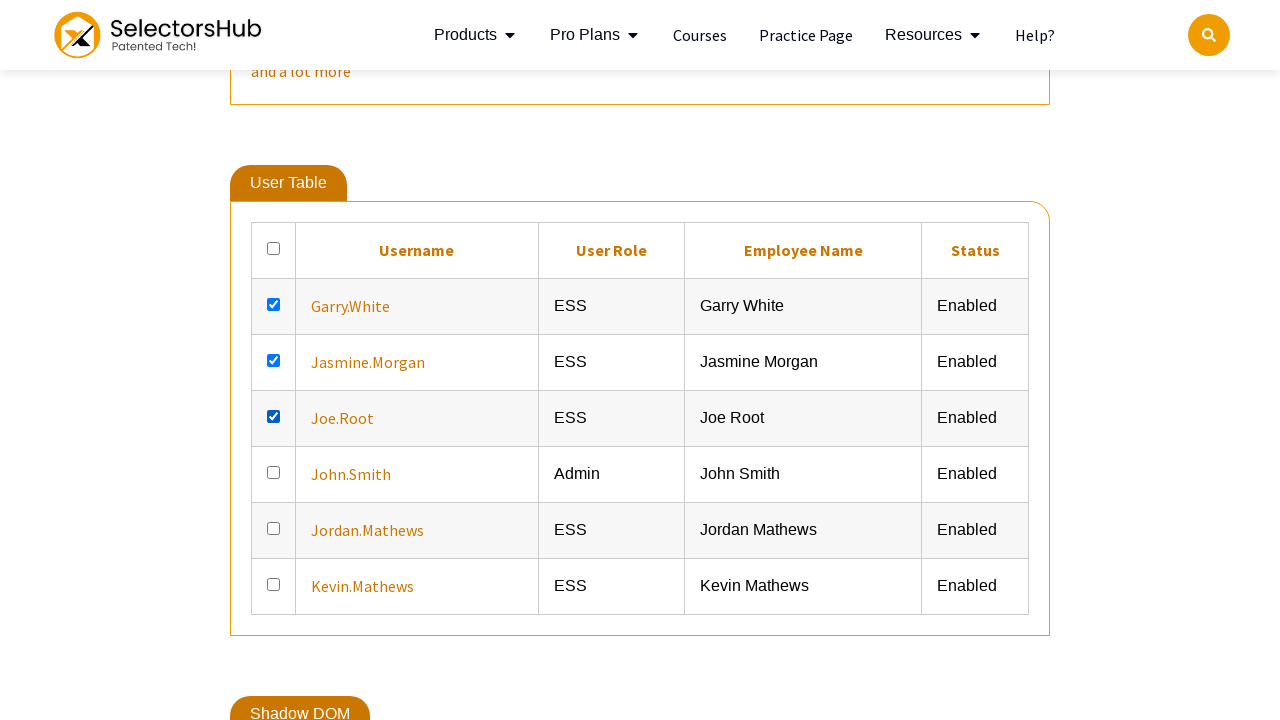

Clicked checkbox 4 of 6 at (274, 472) on input[id*='ohrmList_chkSelectRecord'] >> nth=3
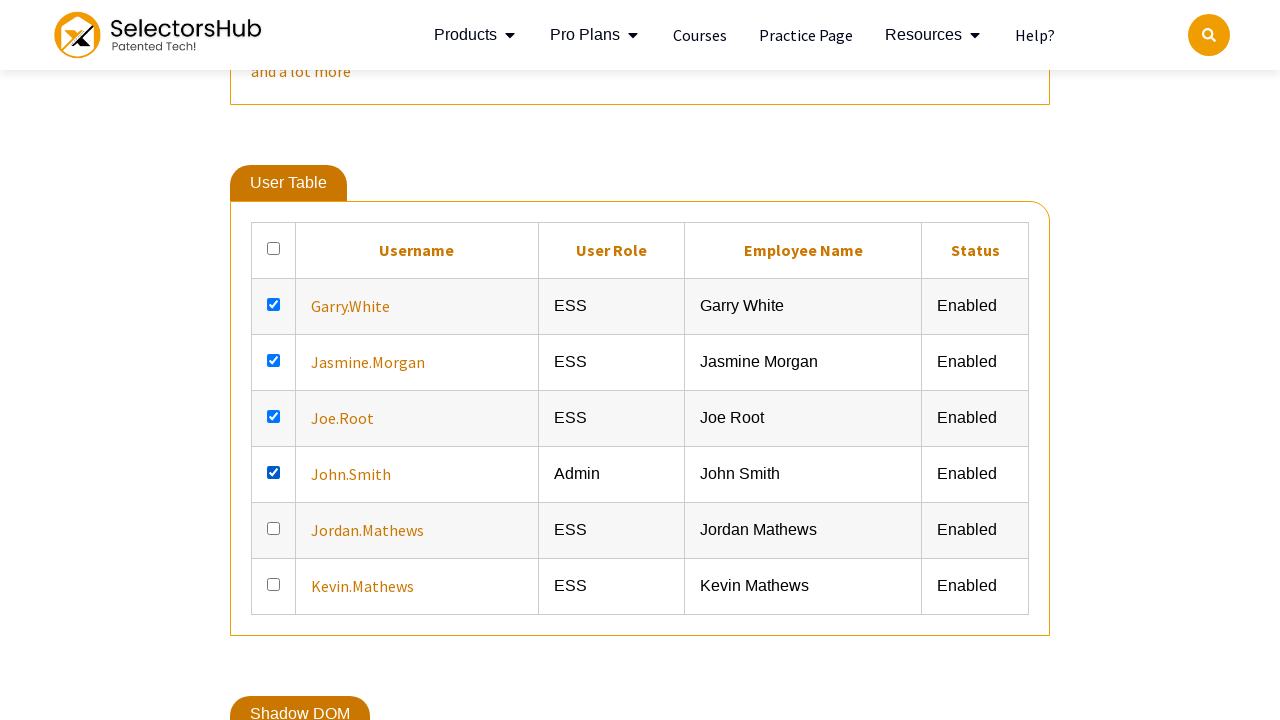

Clicked checkbox 5 of 6 at (274, 528) on input[id*='ohrmList_chkSelectRecord'] >> nth=4
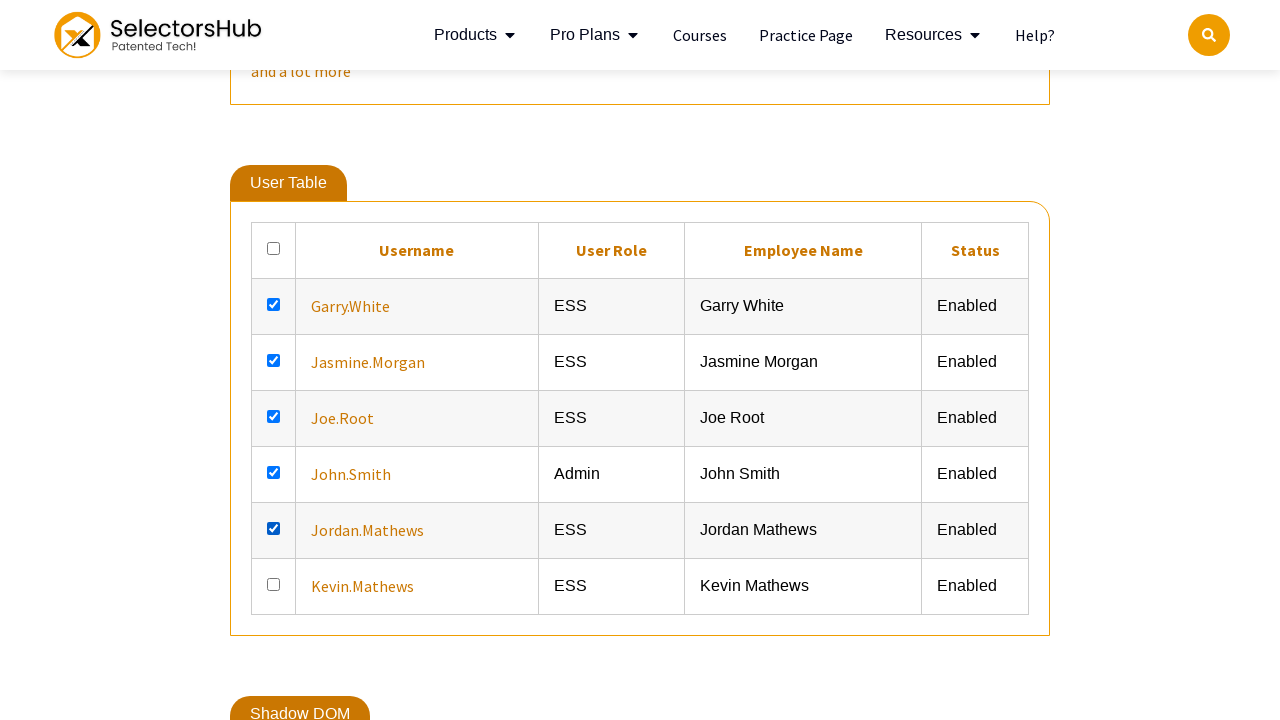

Clicked checkbox 6 of 6 at (274, 584) on input[id*='ohrmList_chkSelectRecord'] >> nth=5
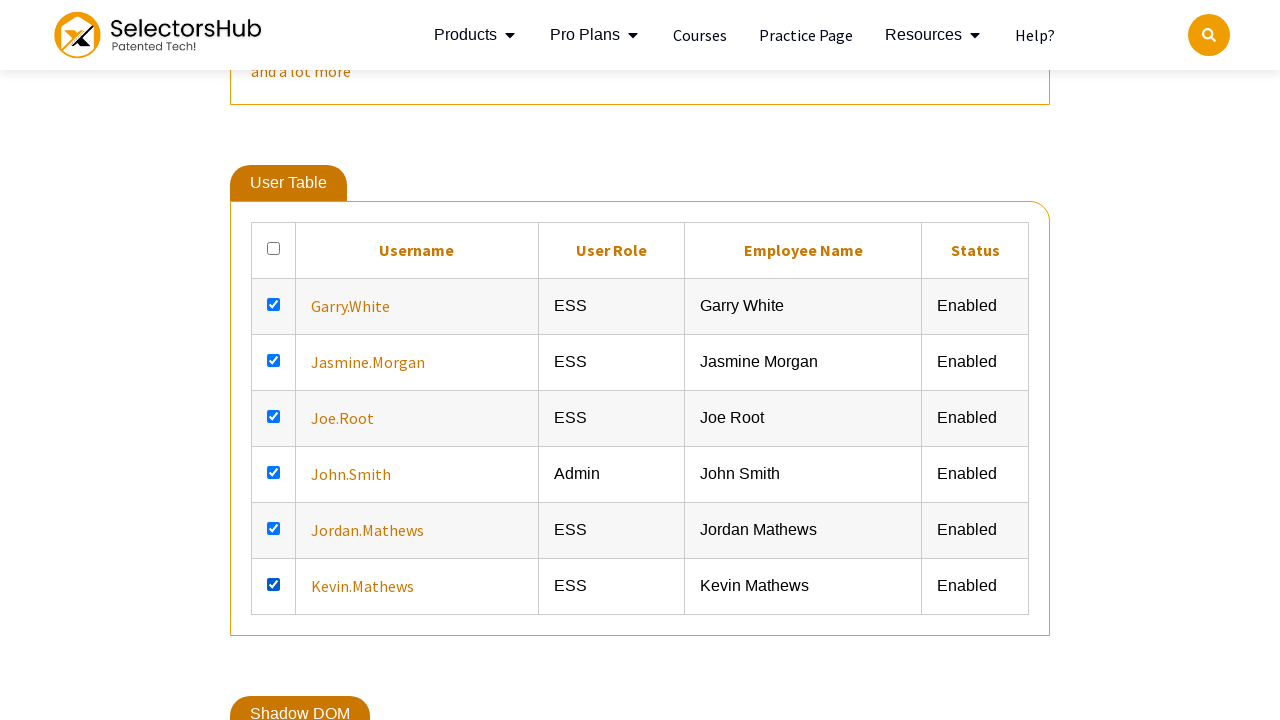

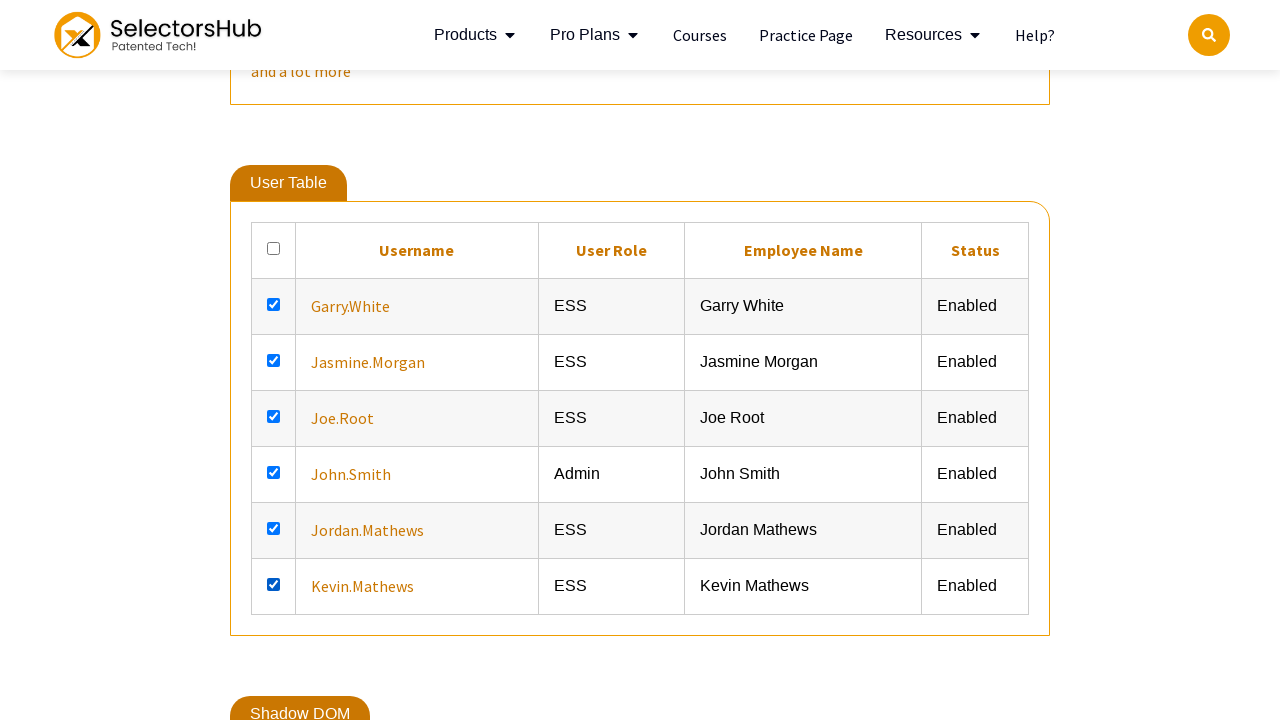